Fills out a simple form with personal information (name, last name, city, country) and submits it, then handles the resulting alert dialog

Starting URL: http://suninjuly.github.io/simple_form_find_task.html

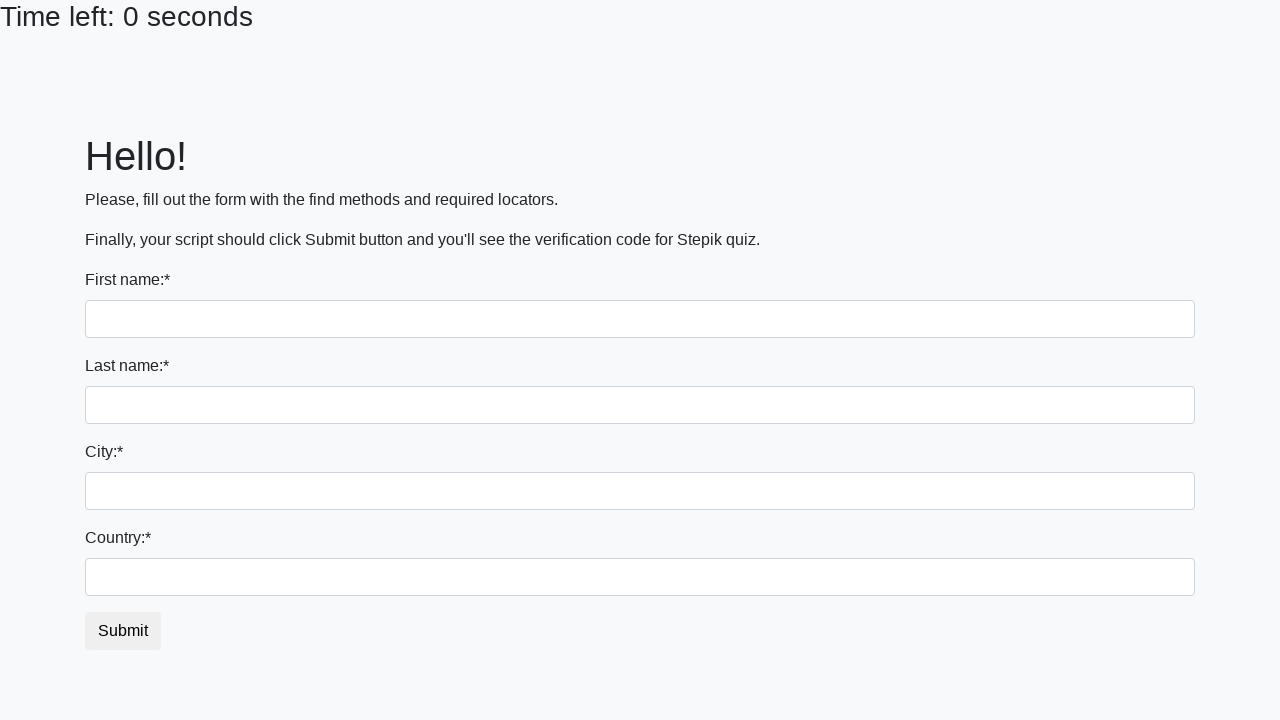

Filled first name field with 'Ivan' on input
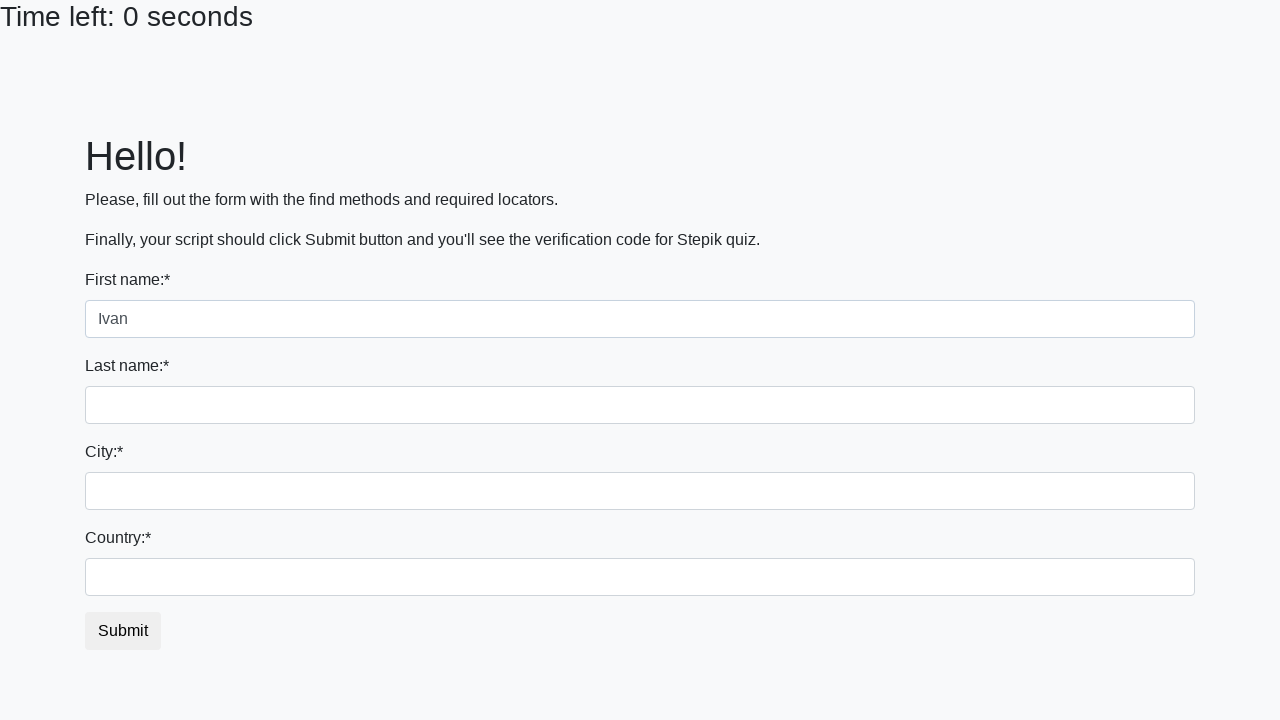

Filled last name field with 'Petrov' on input[name='last_name']
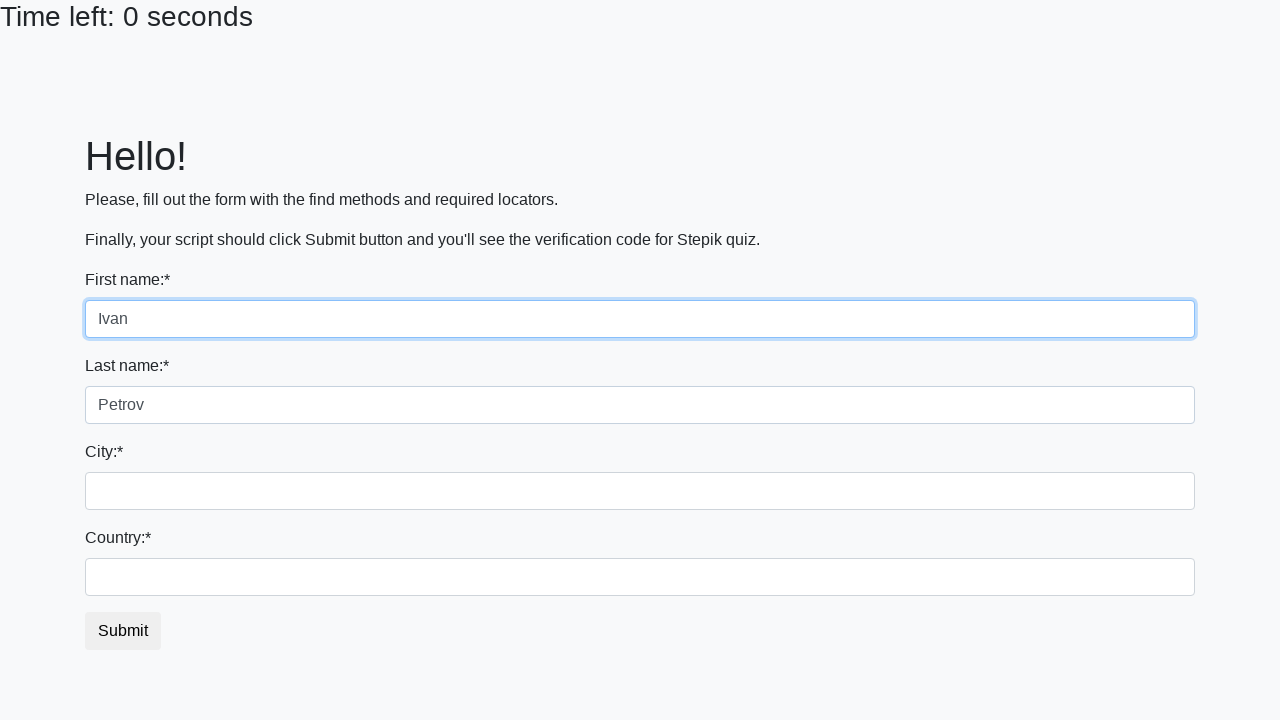

Filled city field with 'Smolensk' on .city
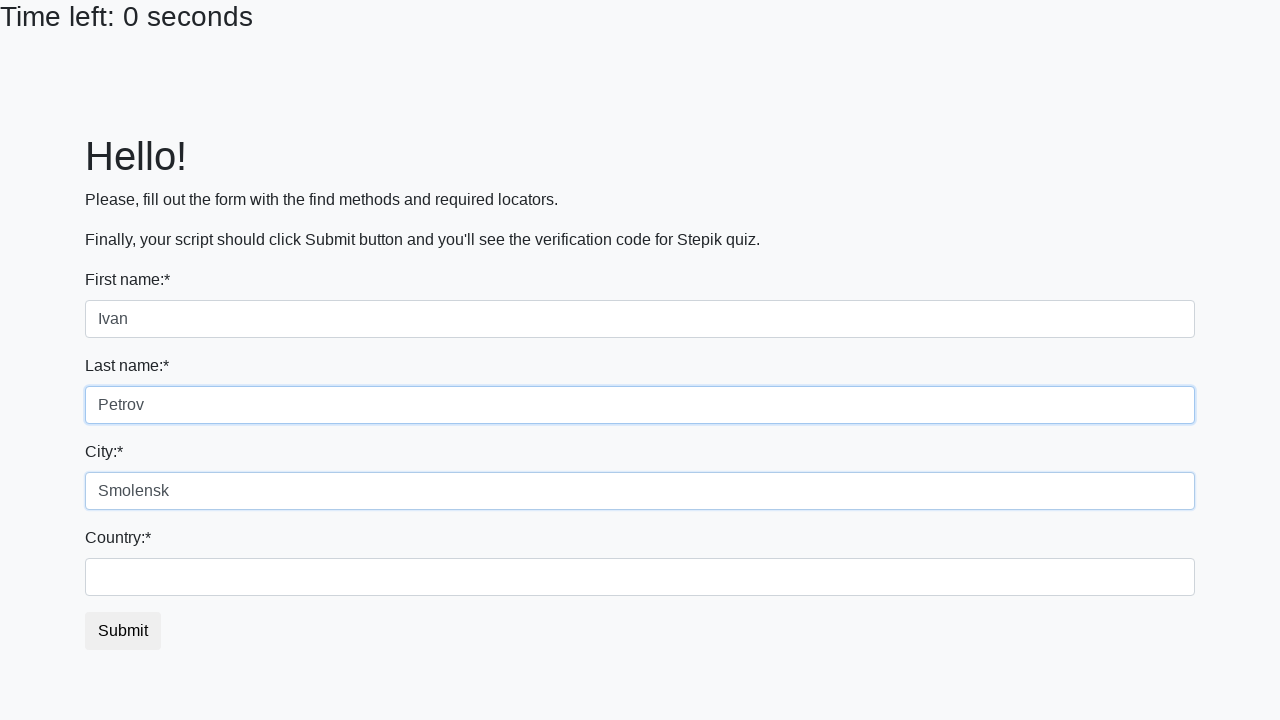

Filled country field with 'Russia' on #country
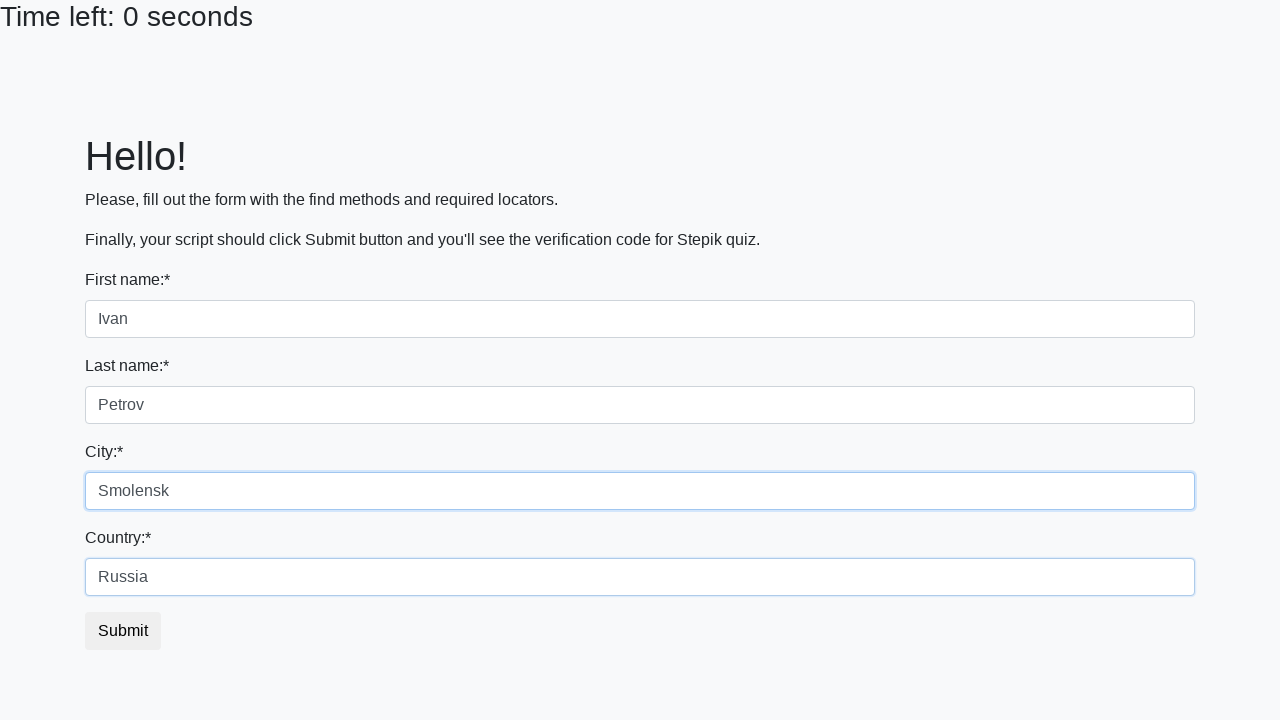

Clicked submit button at (123, 631) on button.btn
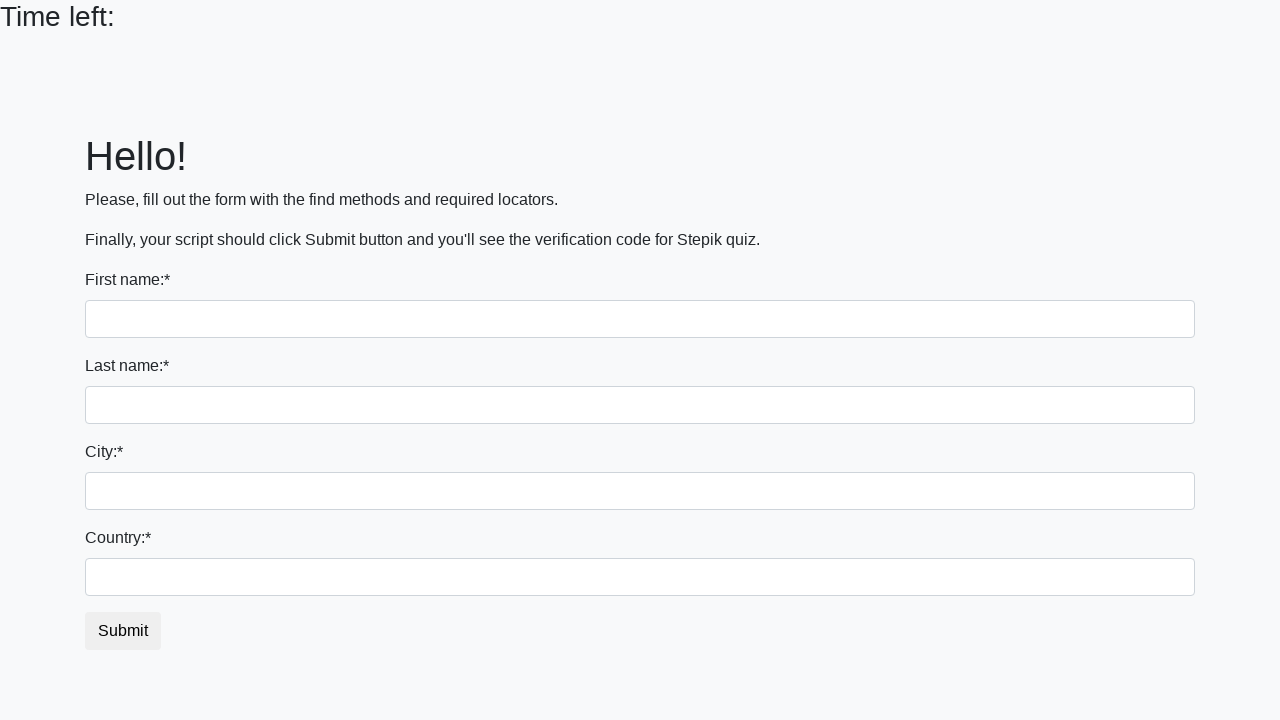

Set up dialog handler to accept alerts
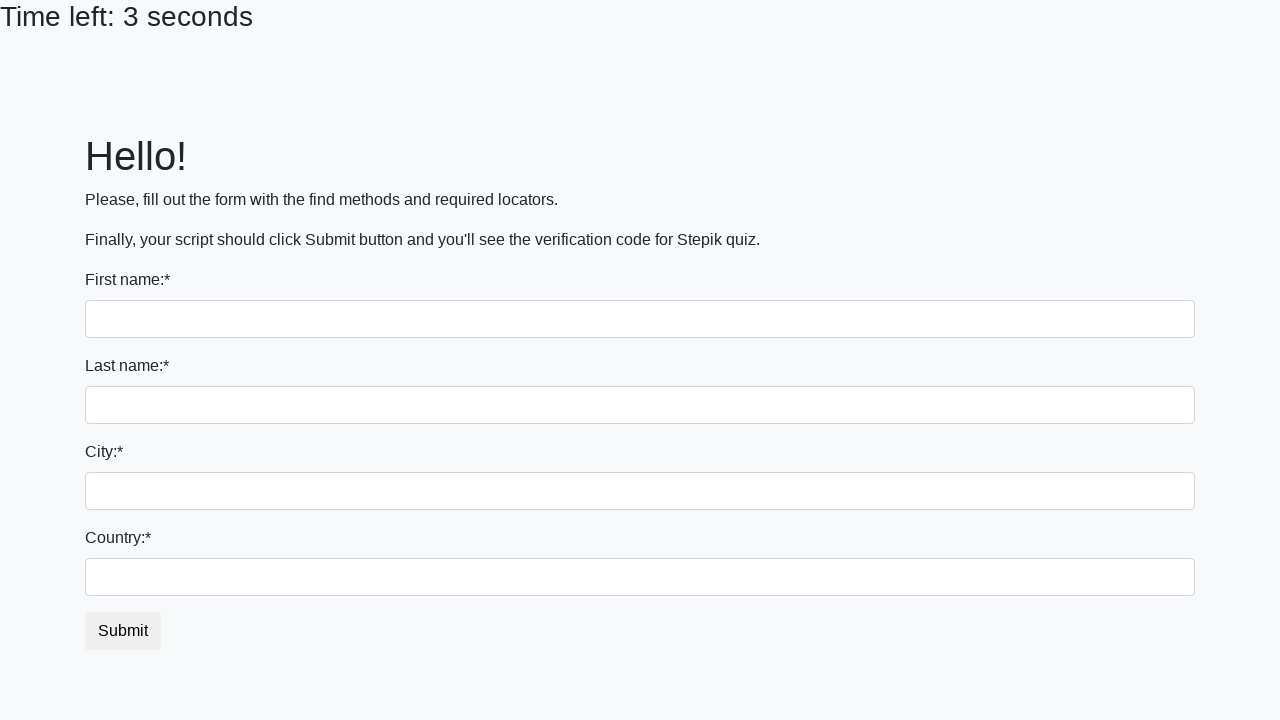

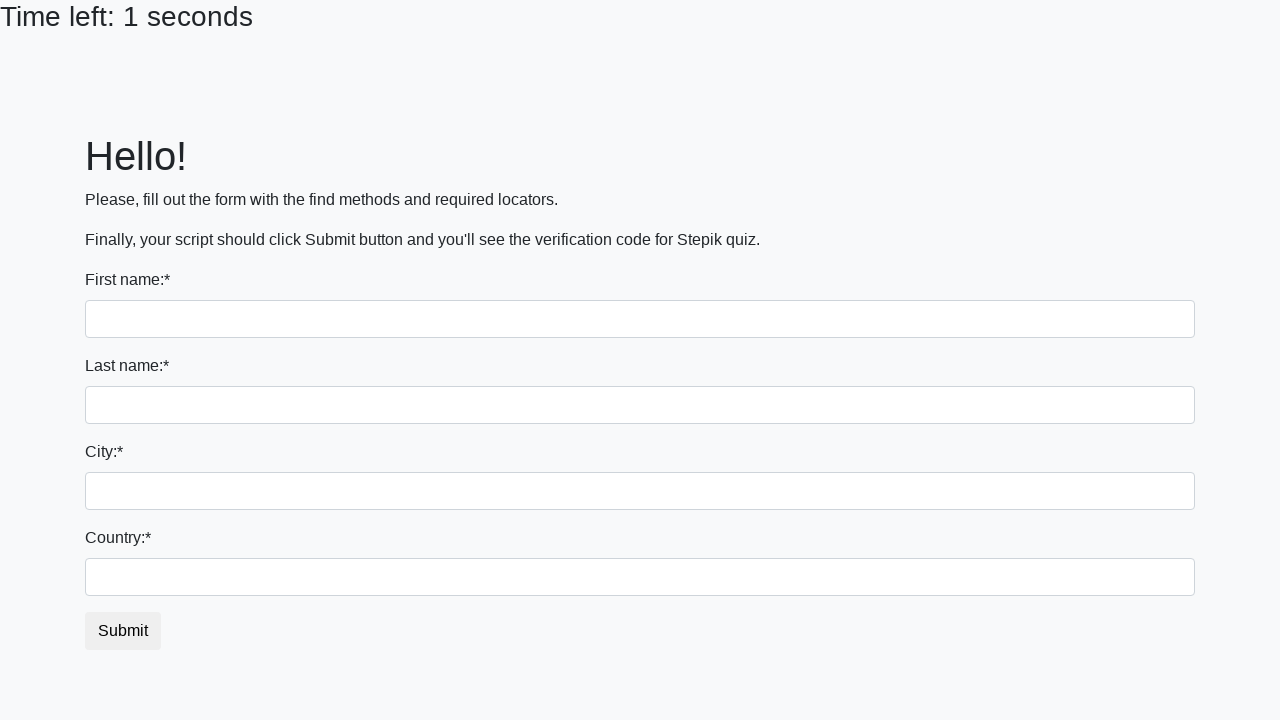